Tests pagination functionality by navigating through multiple pages of a data table

Starting URL: https://testautomationpractice.blogspot.com/

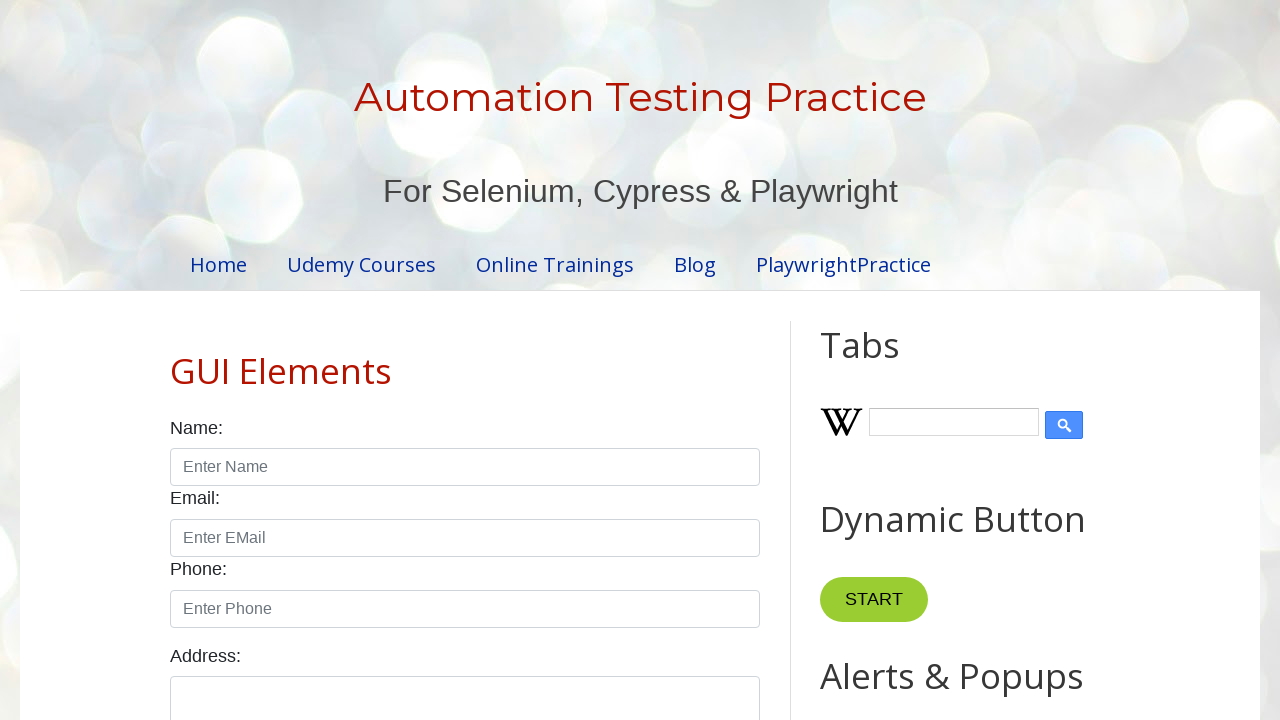

Clicked pagination link for page 2 at (456, 361) on //ul[@class='pagination']//li[2]
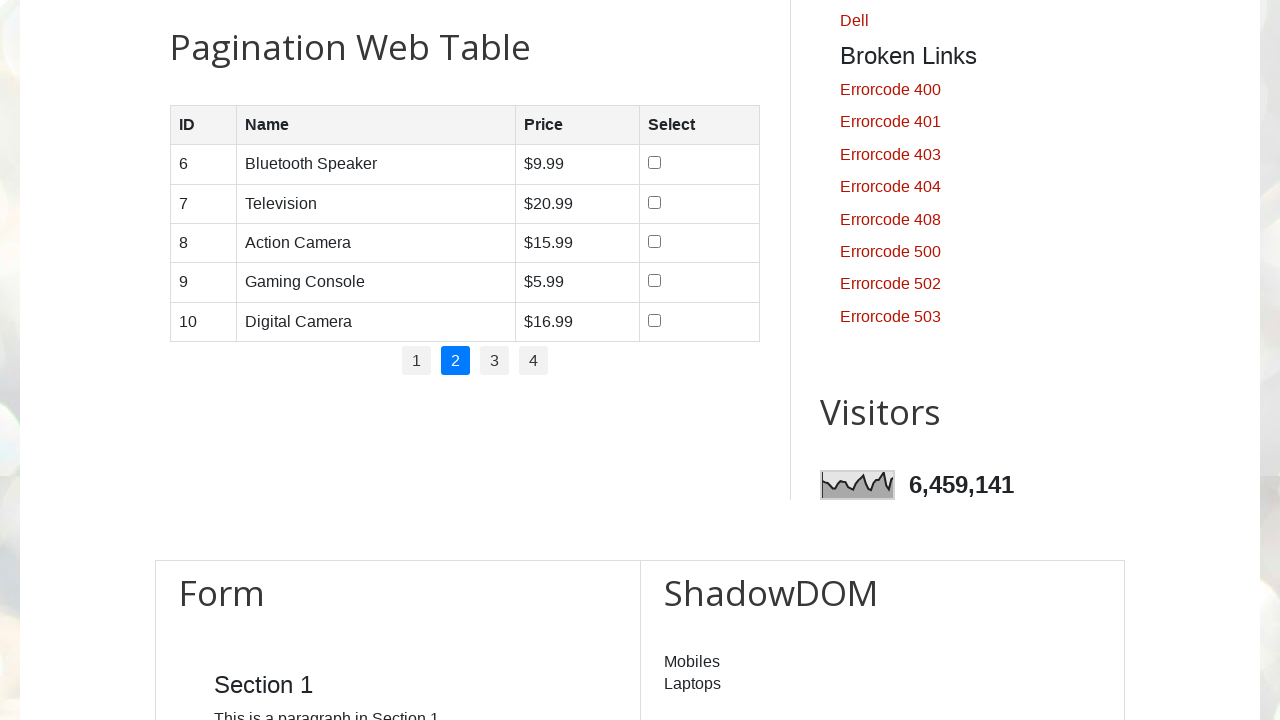

Waited for table to update on page 2
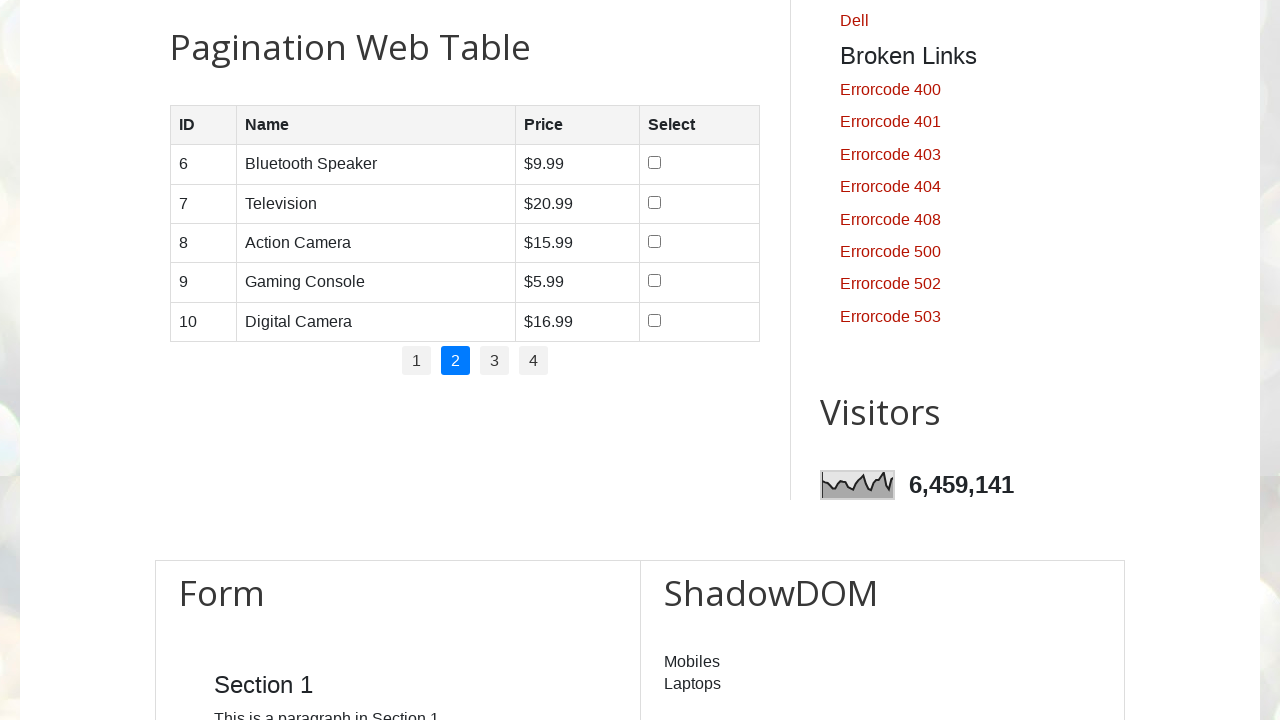

Verified table rows loaded on page 2
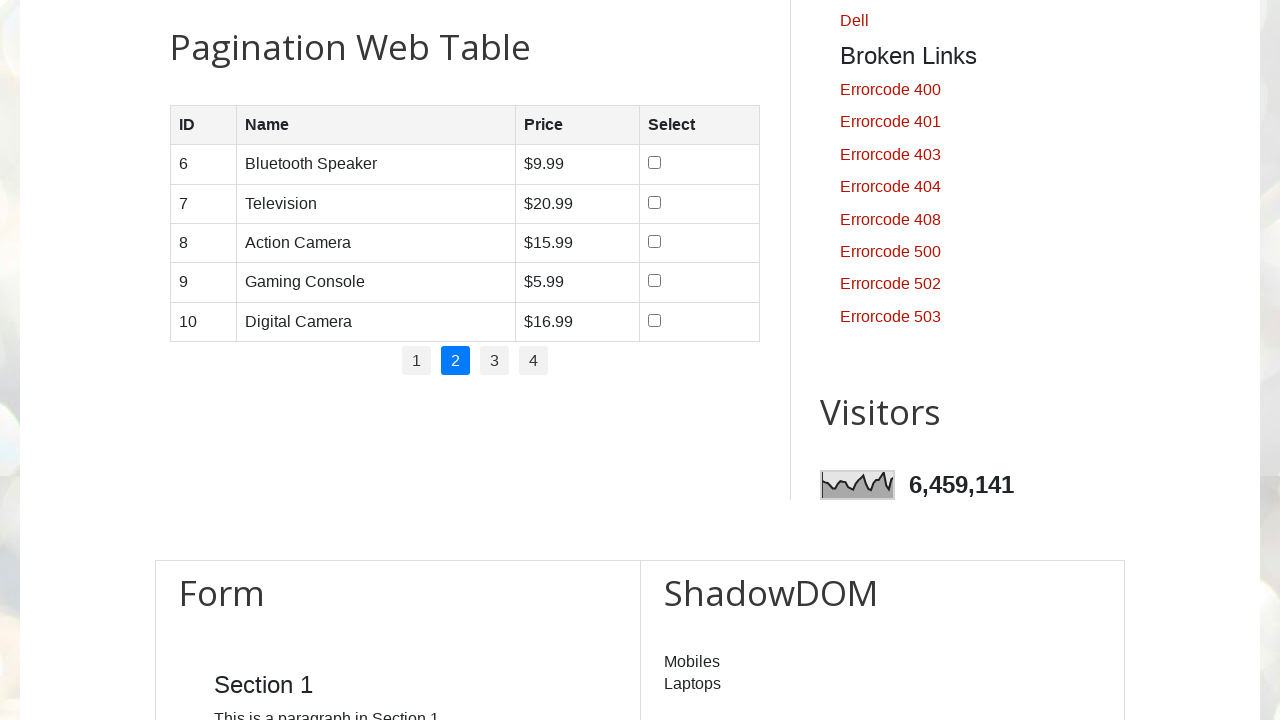

Clicked pagination link for page 3 at (494, 361) on //ul[@class='pagination']//li[3]
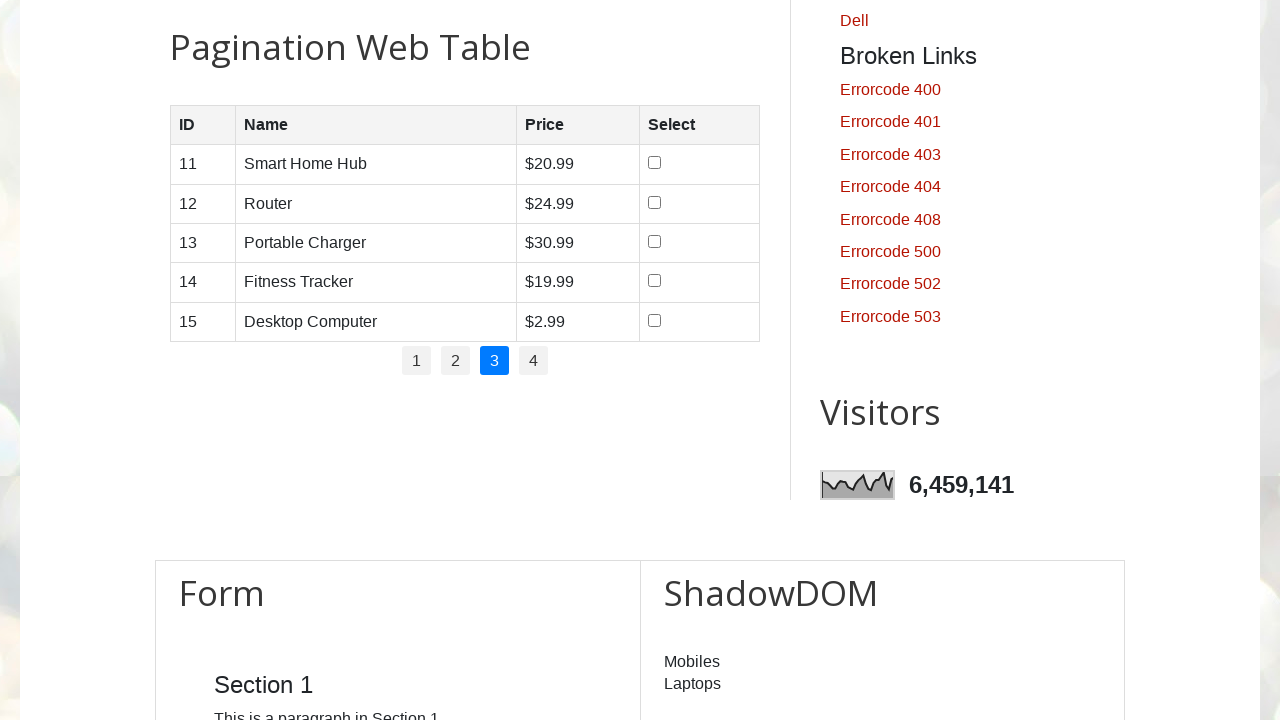

Waited for table to update on page 3
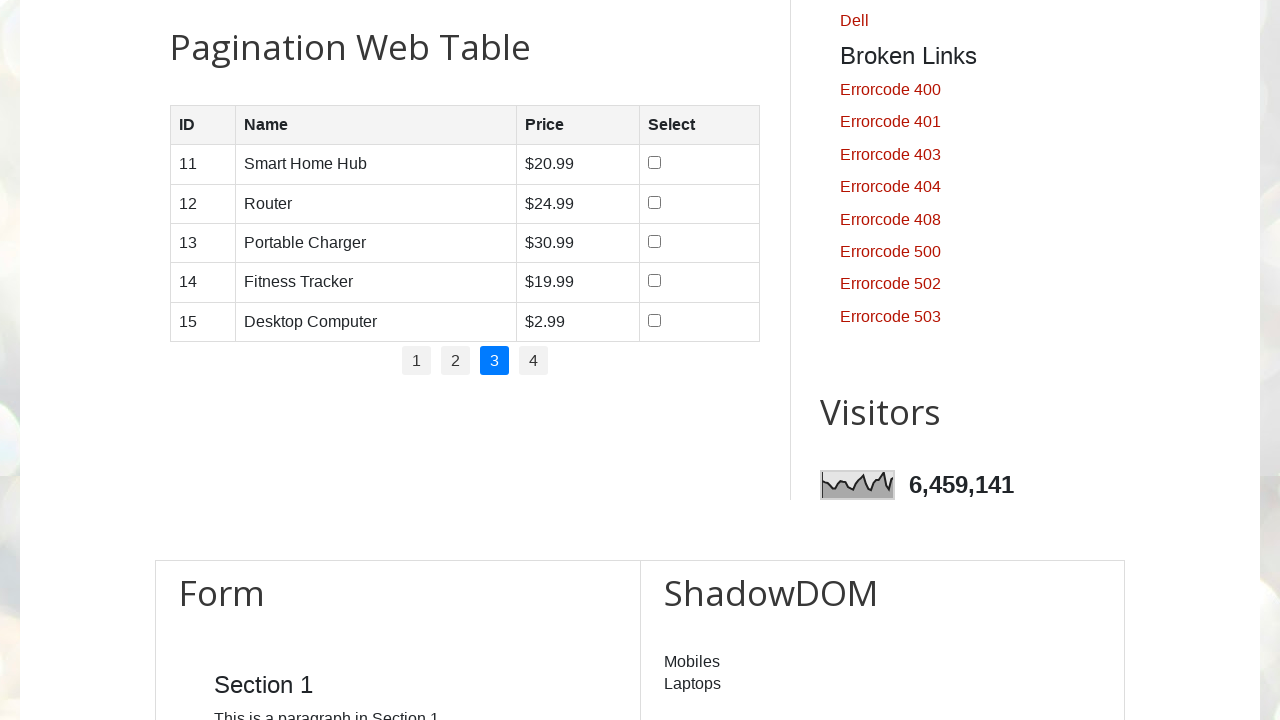

Verified table rows loaded on page 3
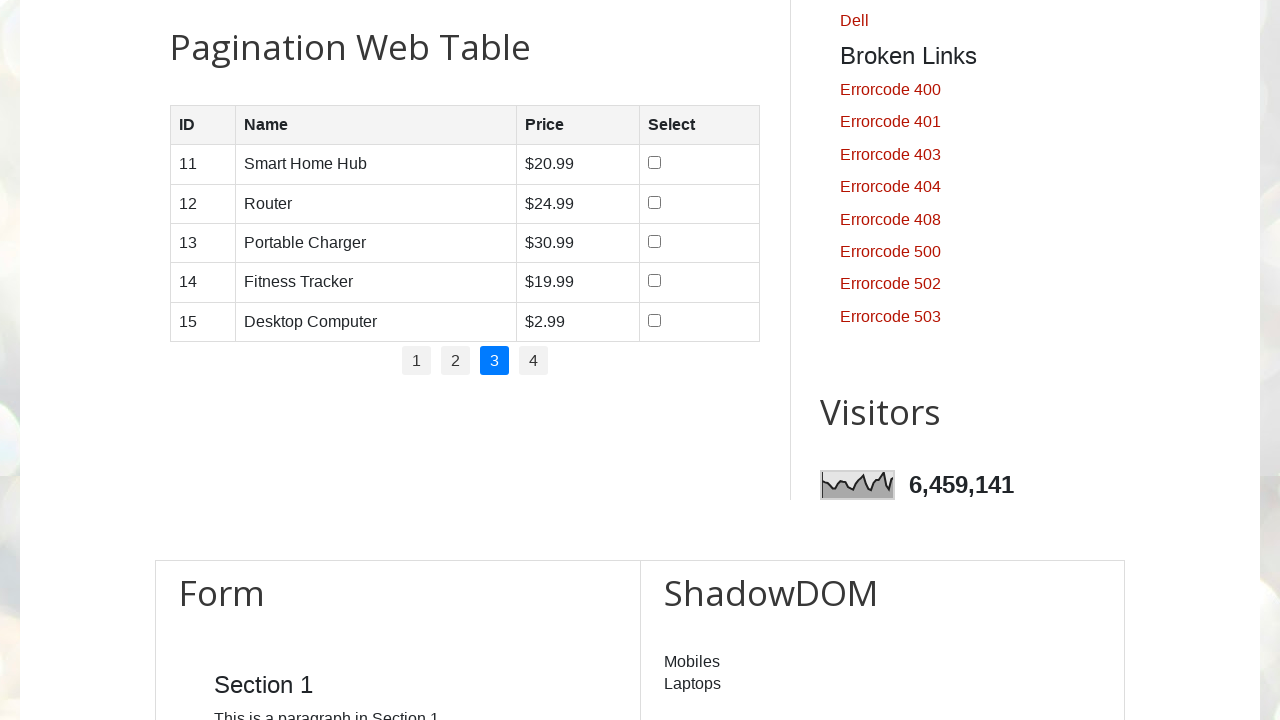

Clicked pagination link for page 4 at (534, 361) on //ul[@class='pagination']//li[4]
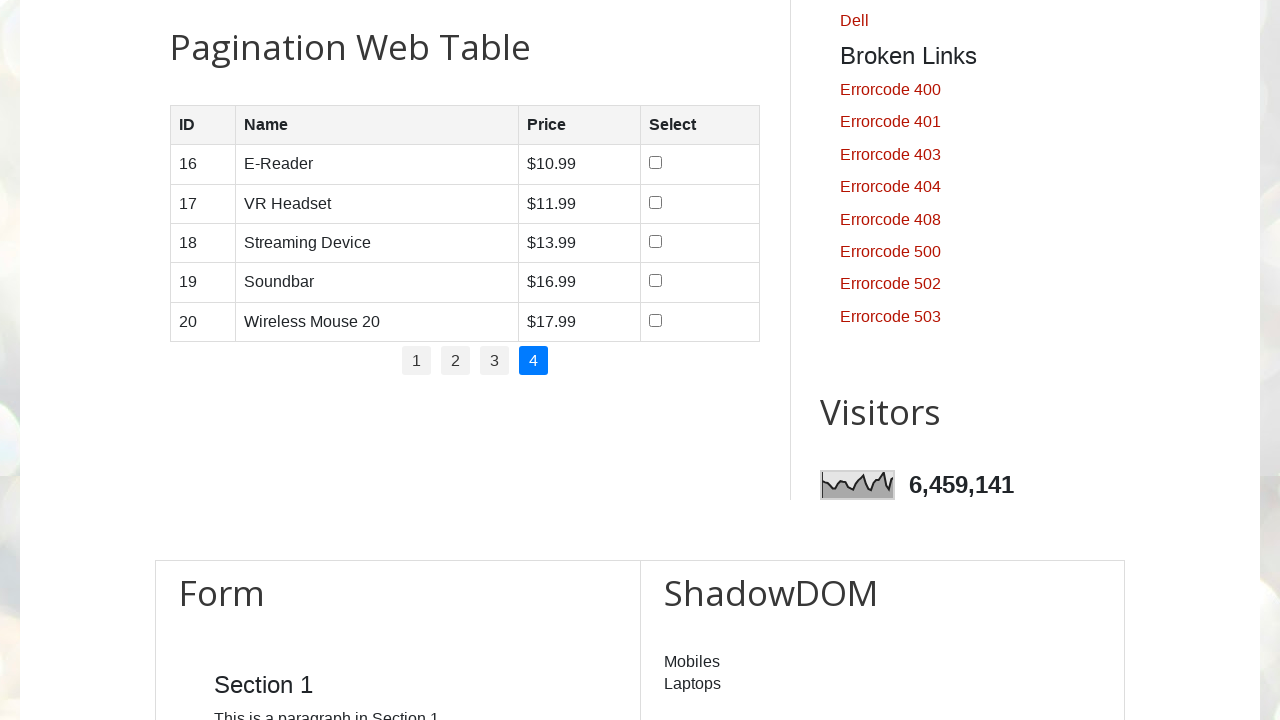

Waited for table to update on page 4
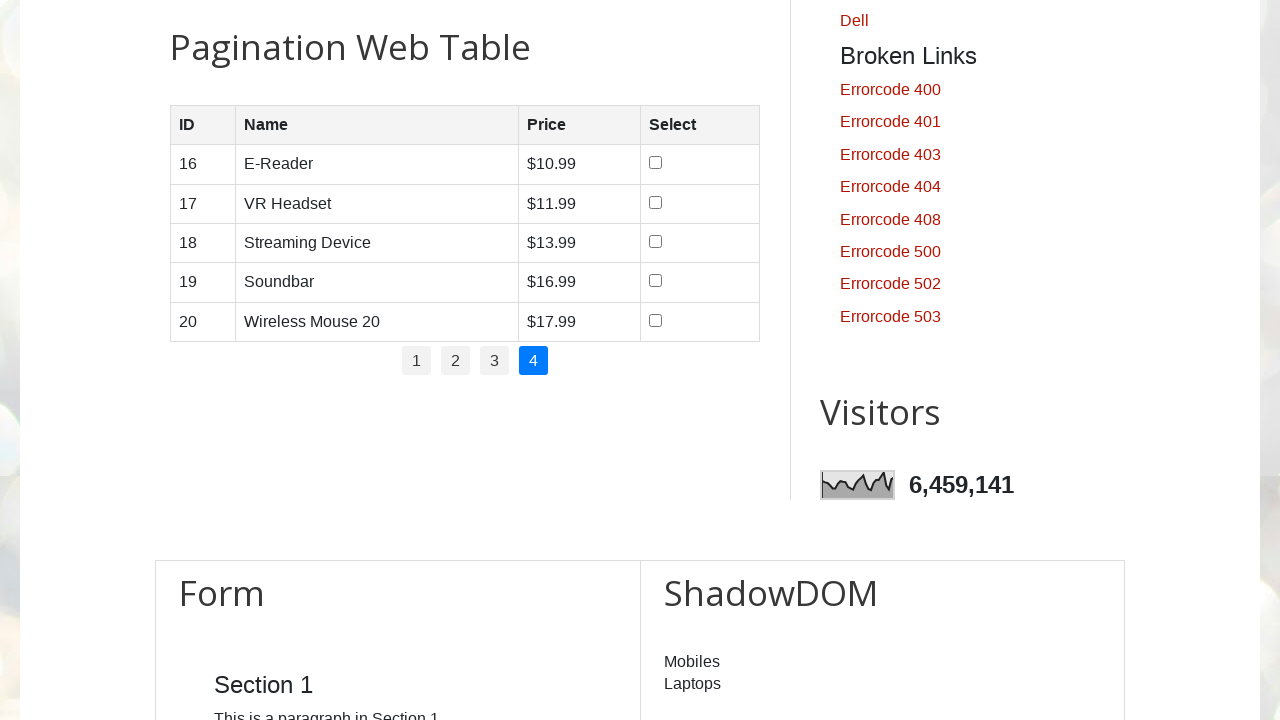

Verified table rows loaded on page 4
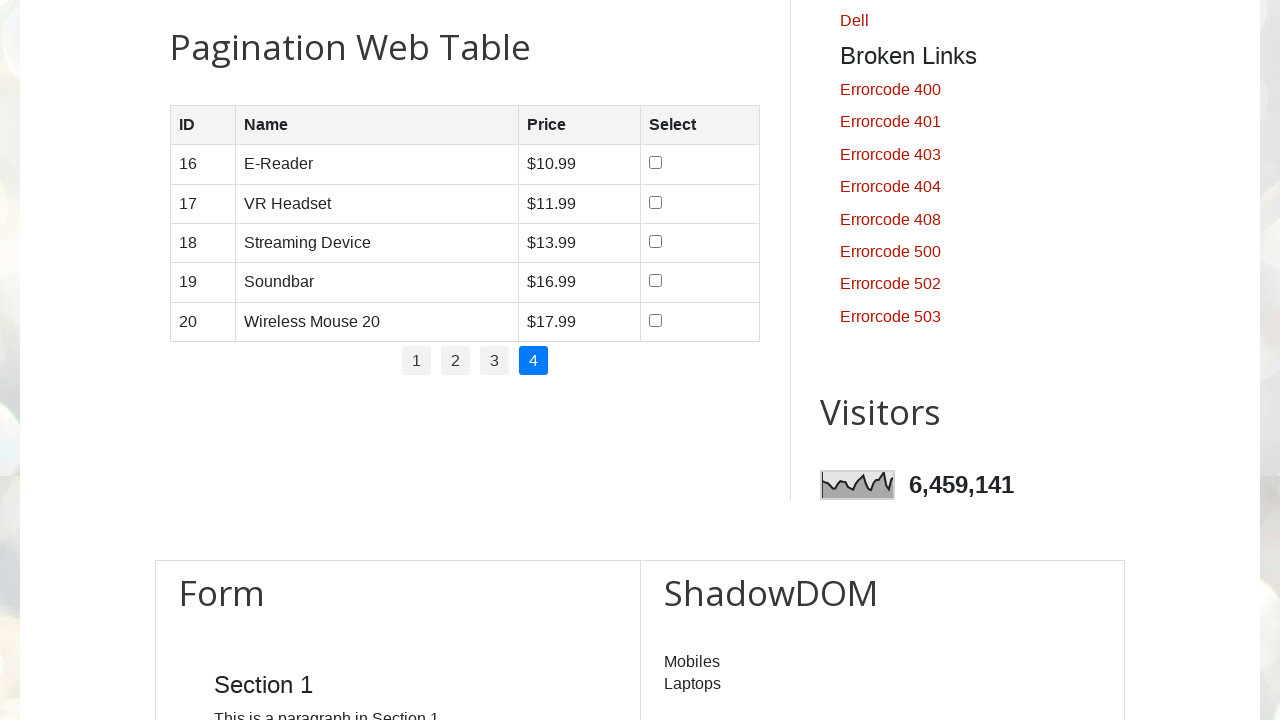

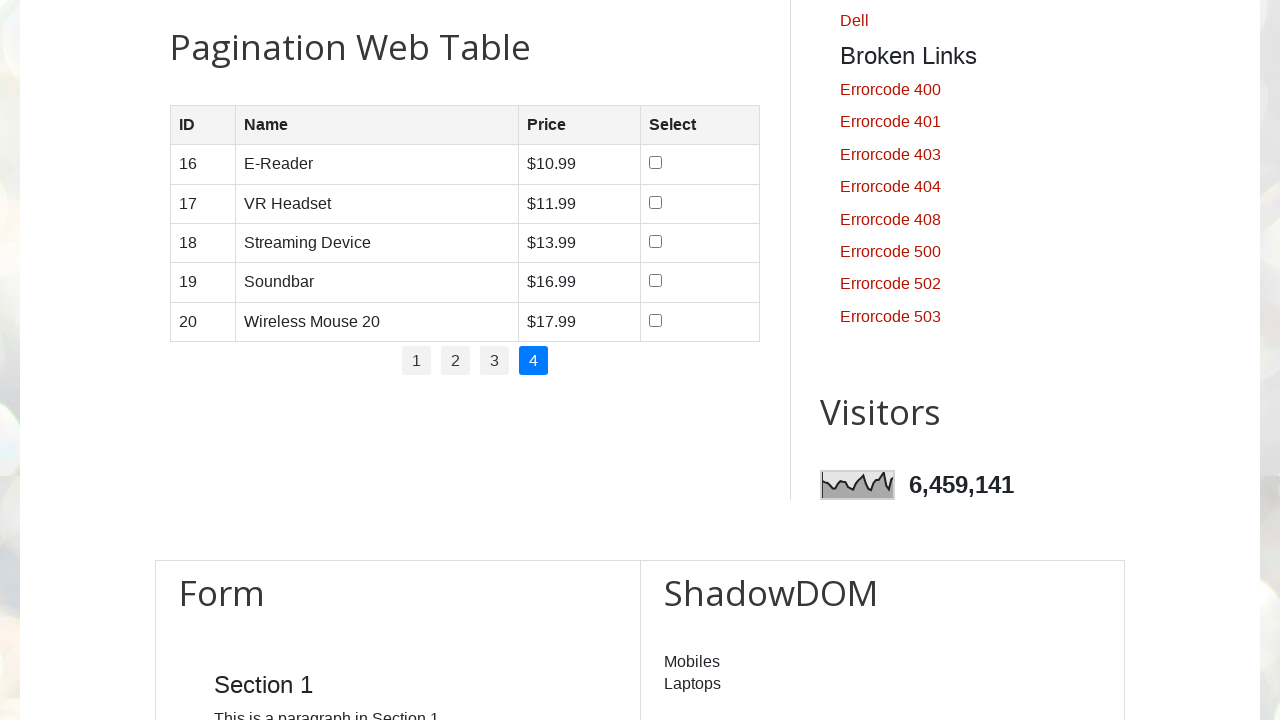